Tests JavaScript prompt alert functionality by triggering a JS prompt, entering text into it, and dismissing the alert

Starting URL: https://the-internet.herokuapp.com/javascript_alerts

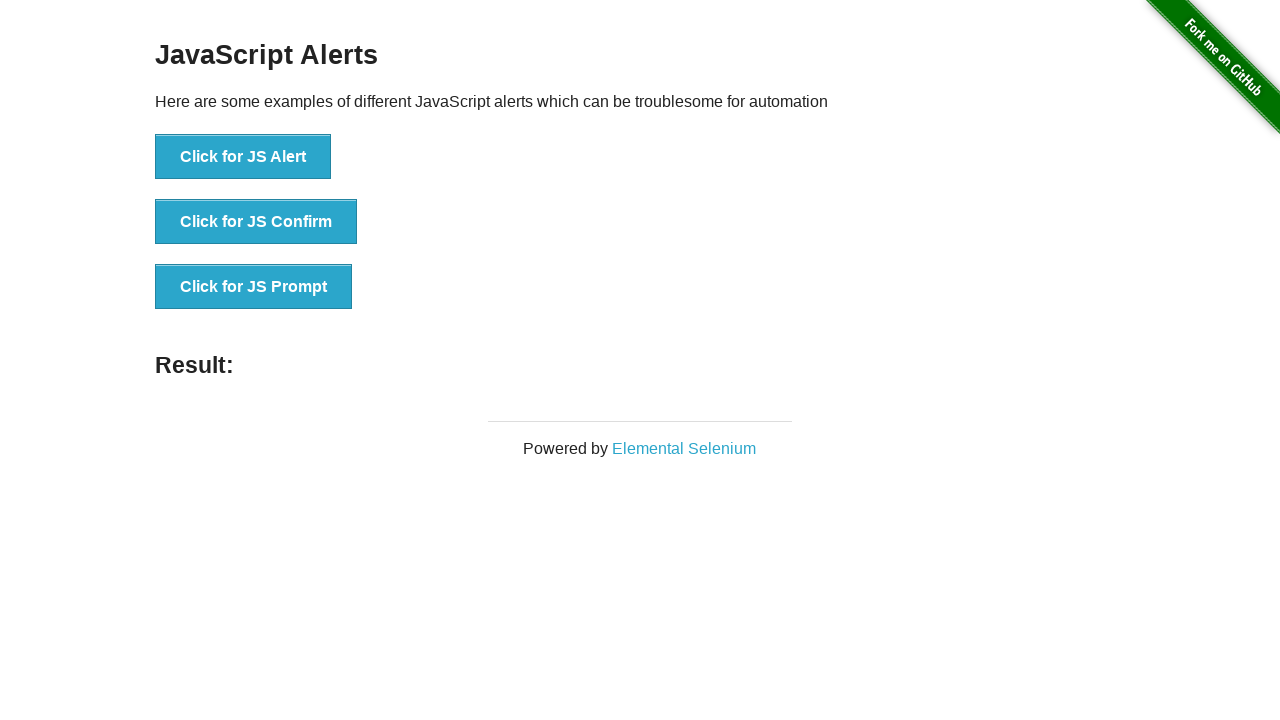

Set up dialog event handler for JavaScript alerts
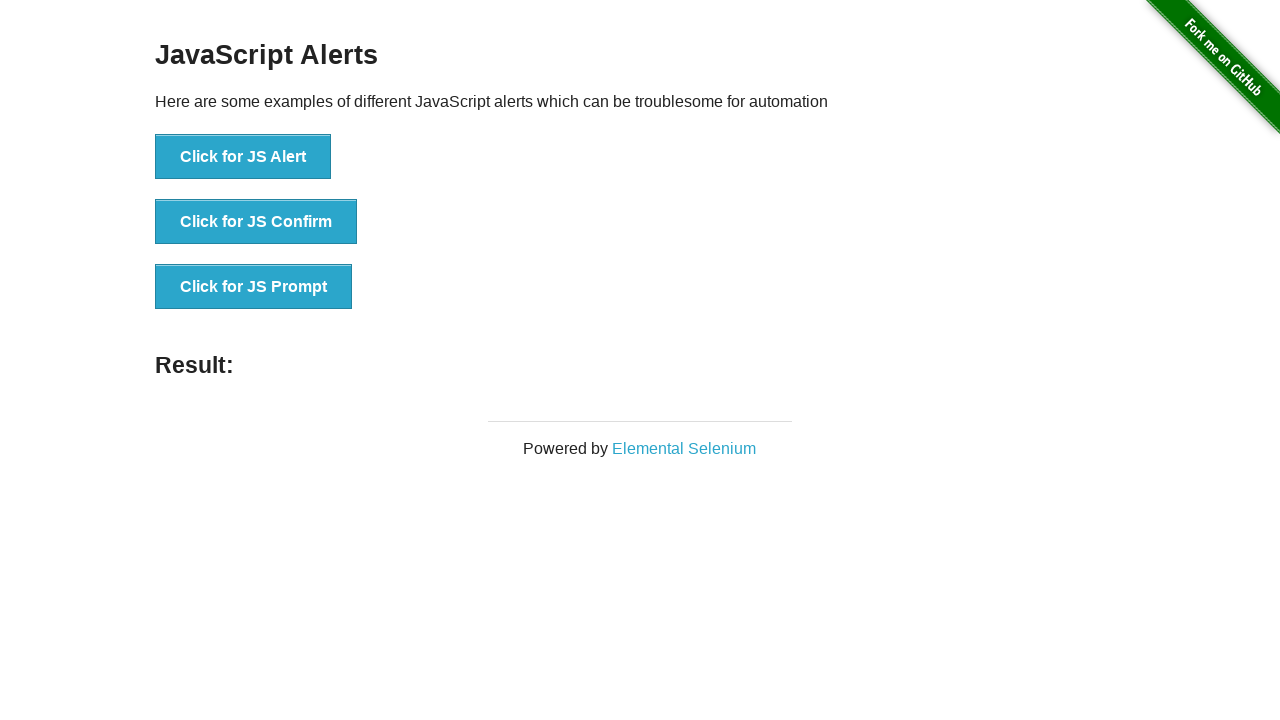

Clicked button to trigger JavaScript prompt alert at (254, 287) on xpath=//button[normalize-space()='Click for JS Prompt']
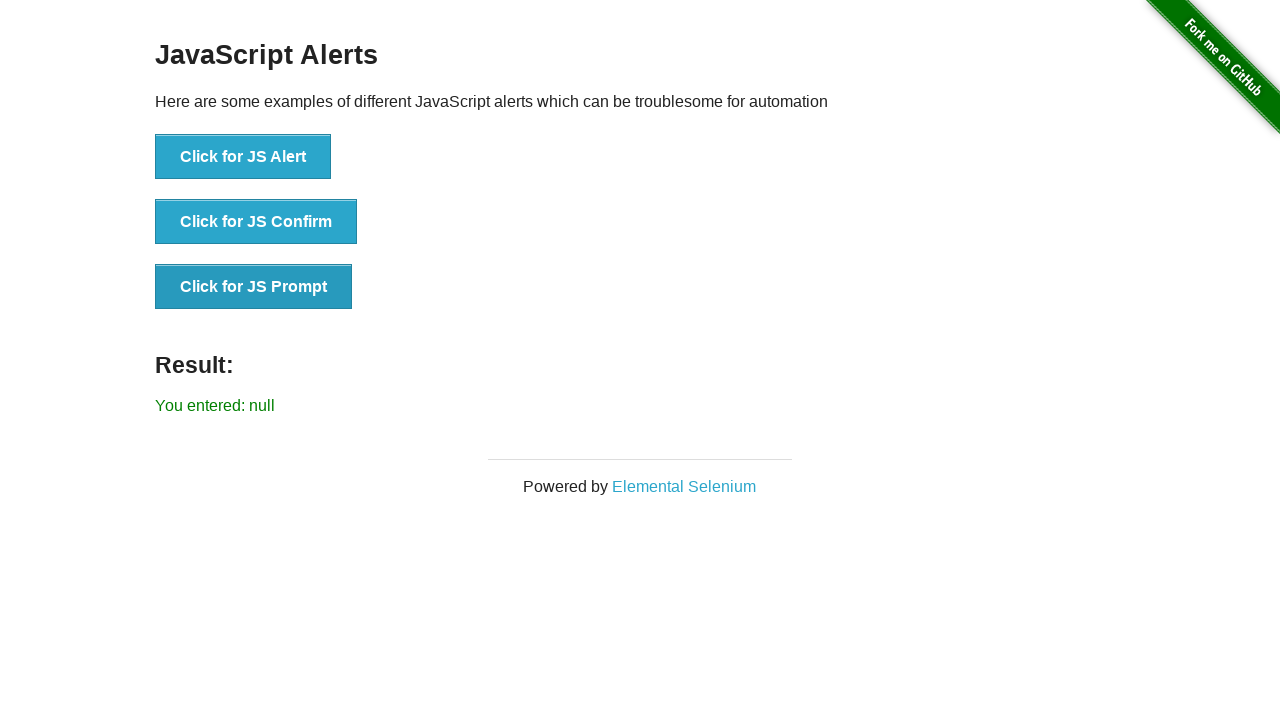

Result element loaded after dismissing prompt
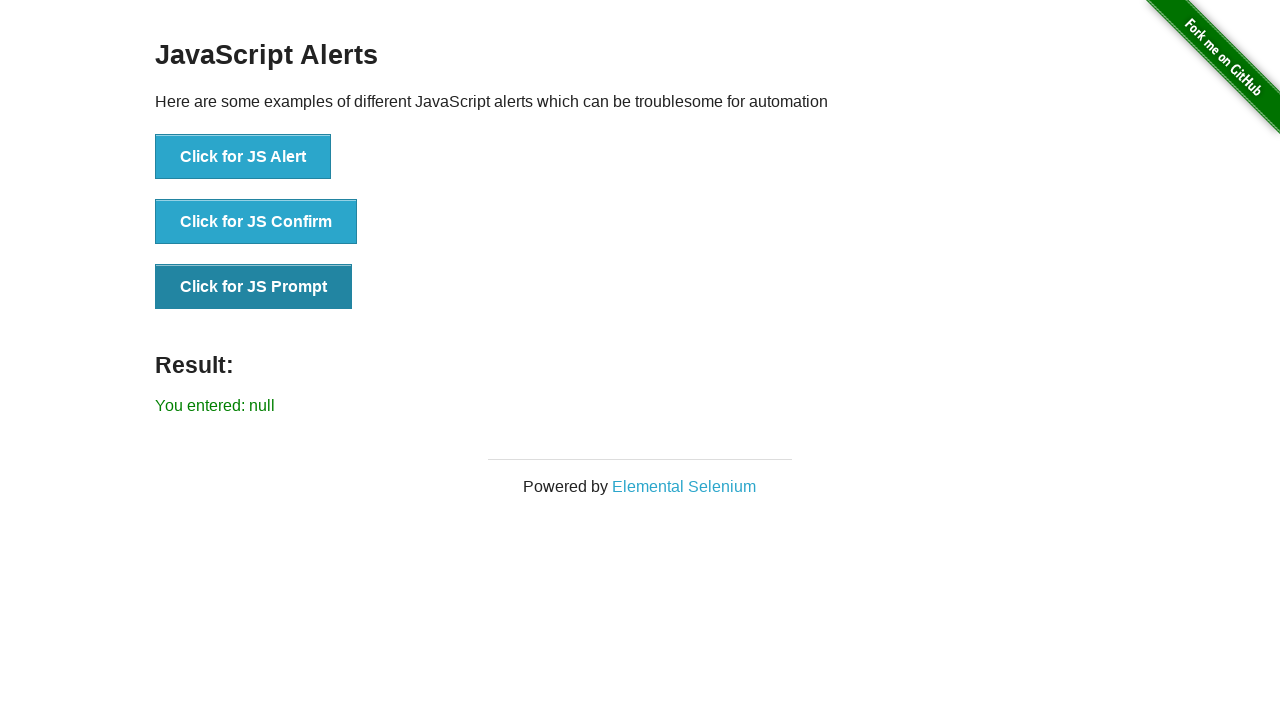

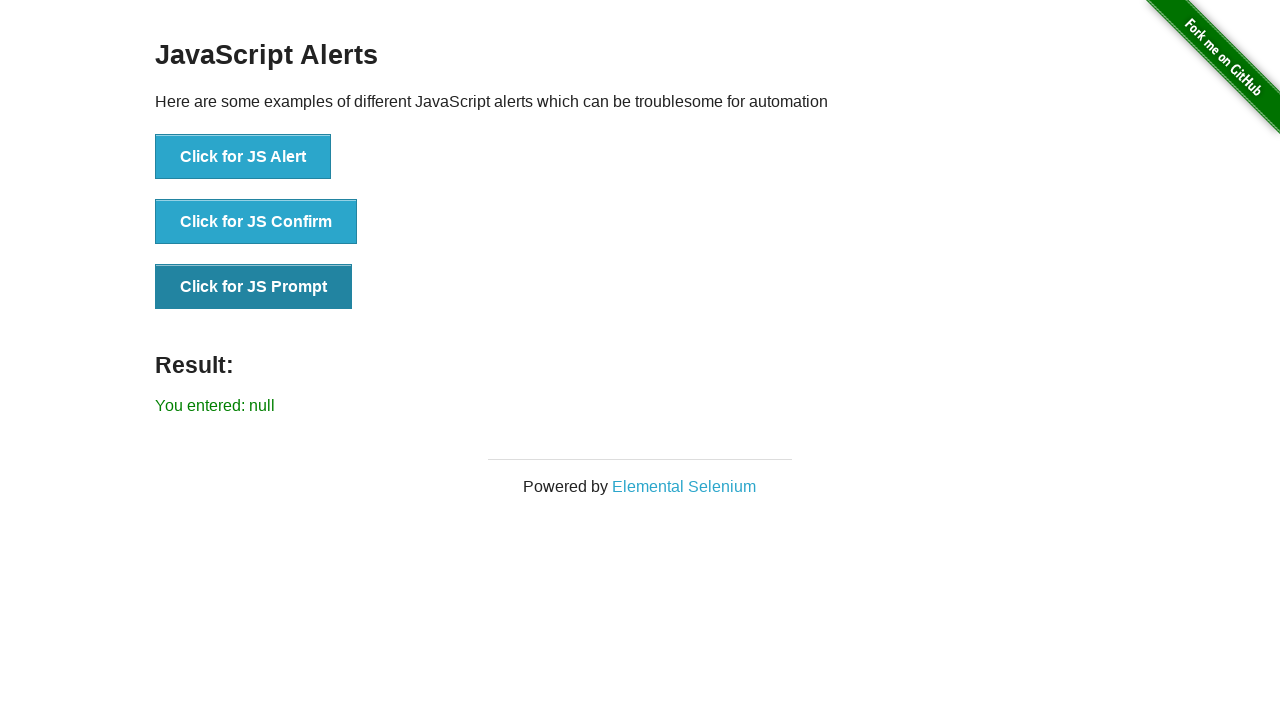